Tests JavaScript alert acceptance by clicking a button to trigger an alert, verifying its text, and accepting it

Starting URL: https://automationfc.github.io/basic-form/index.html

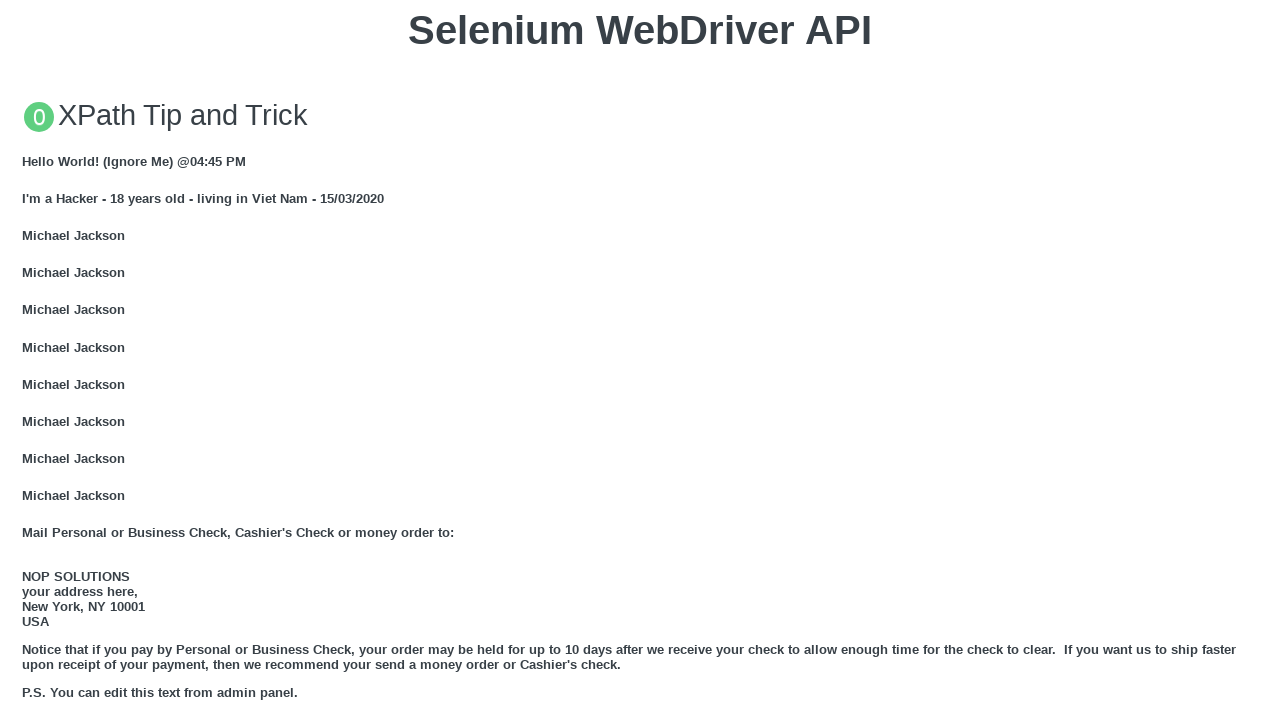

Navigated to basic form page
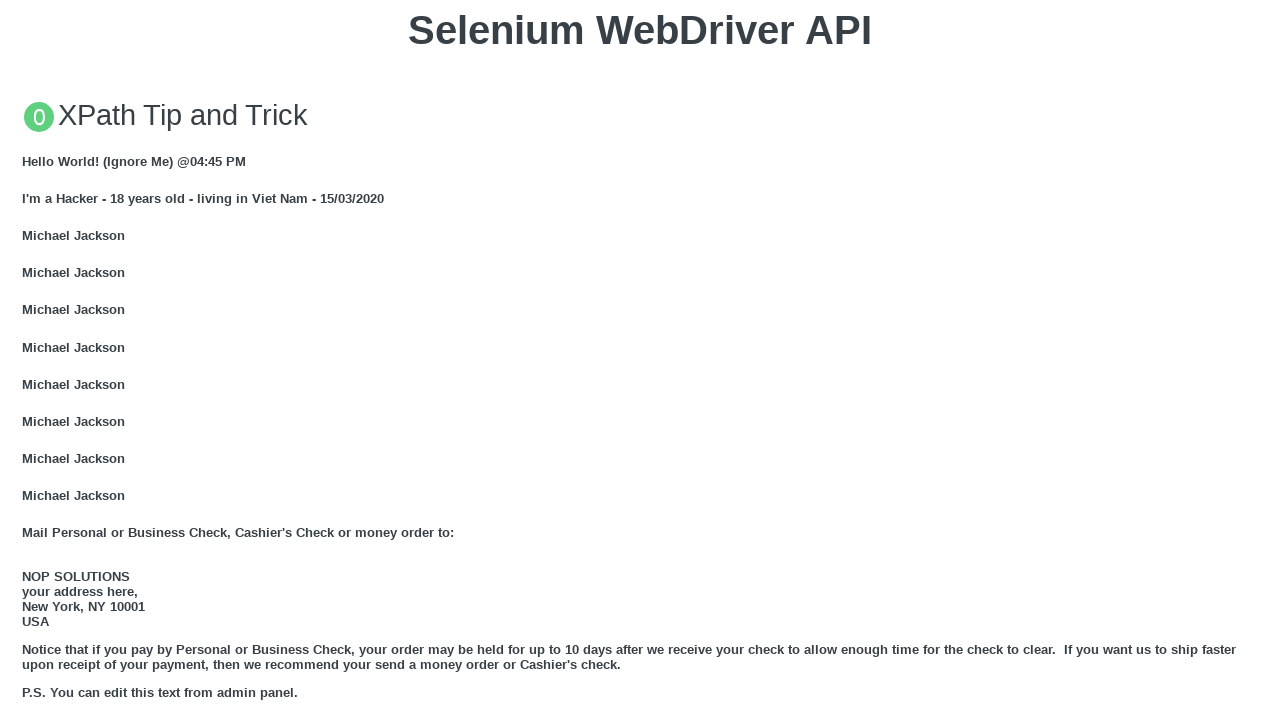

Clicked button to trigger JavaScript alert at (640, 360) on xpath=//button[text()='Click for JS Alert']
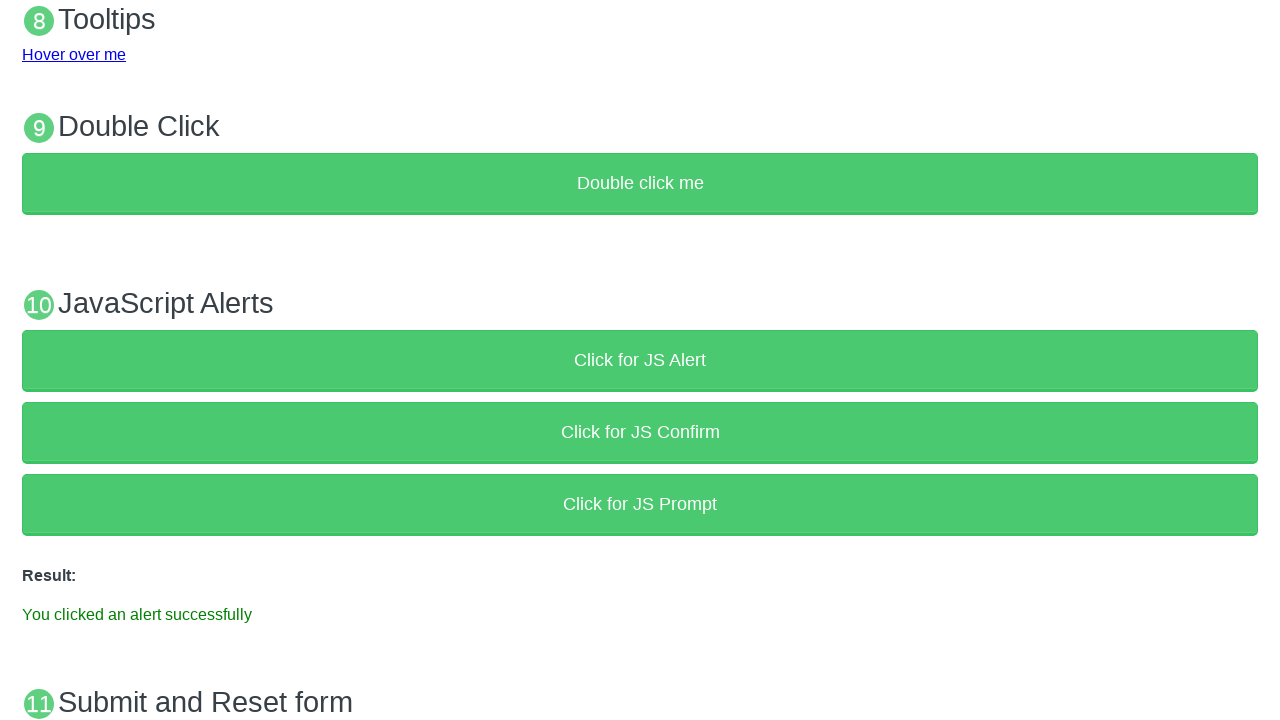

Set up alert handler to accept dialog
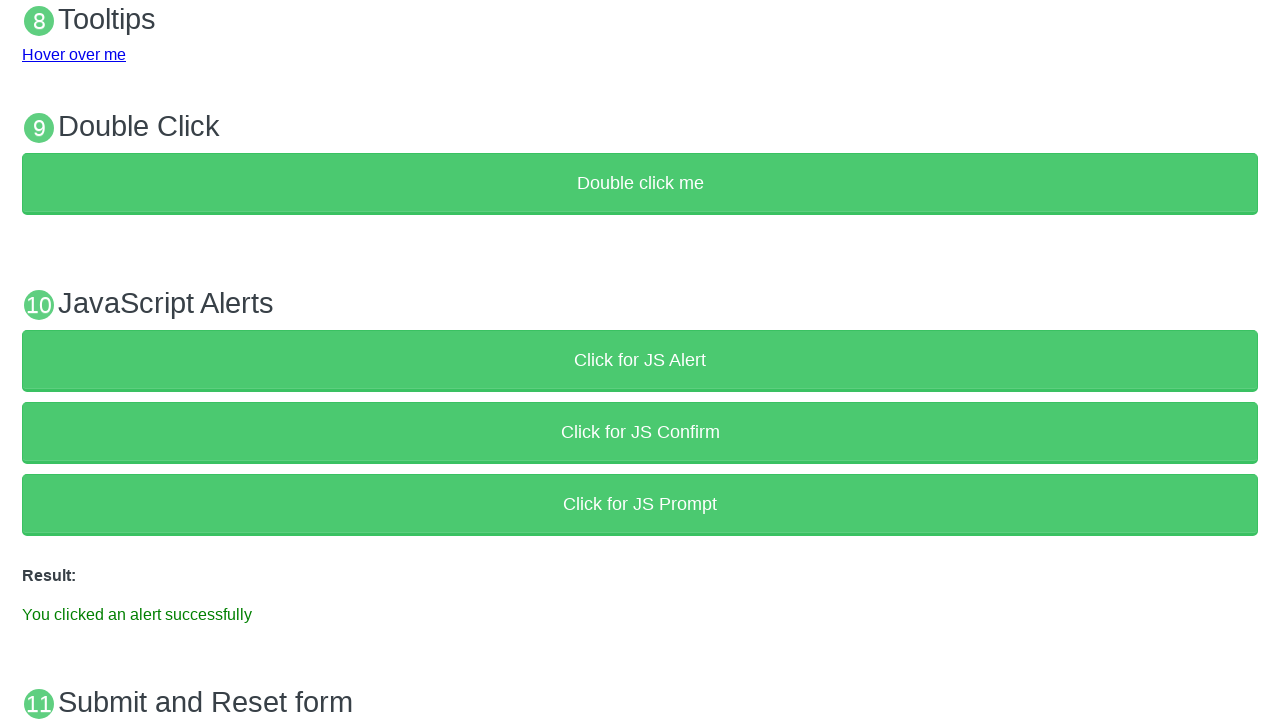

Waited for result message to appear
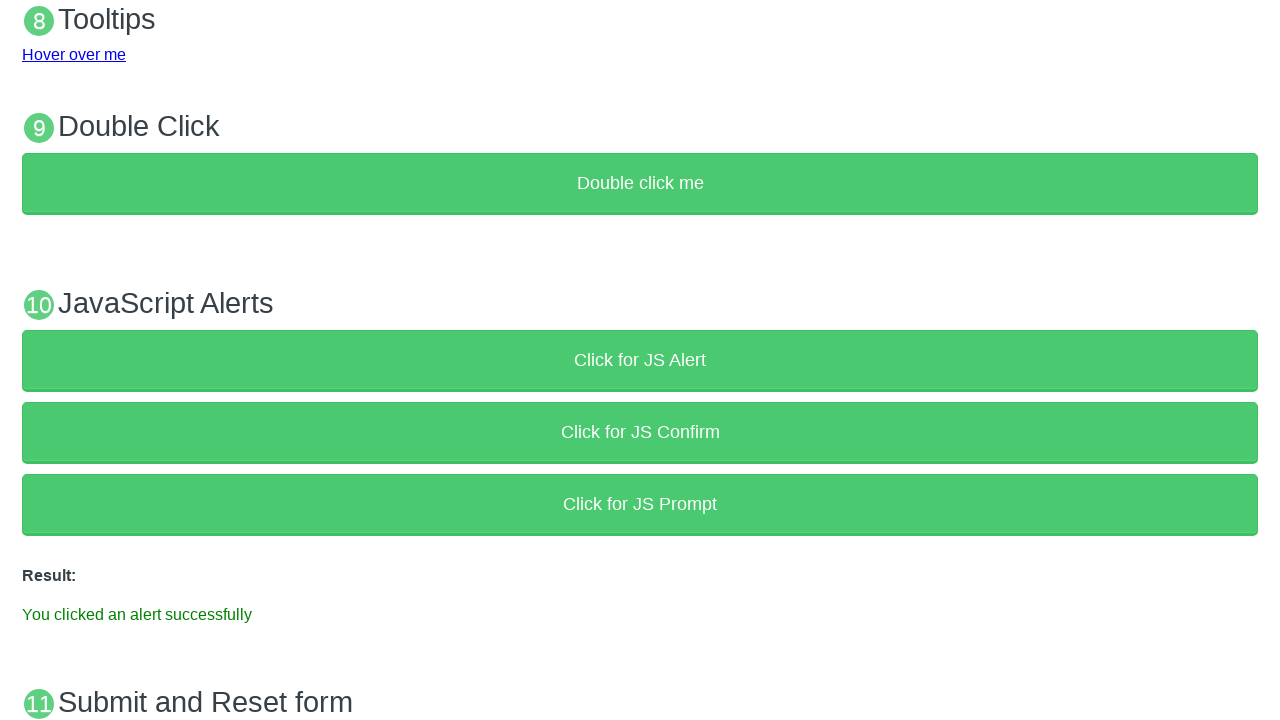

Verified alert was accepted successfully with correct result message
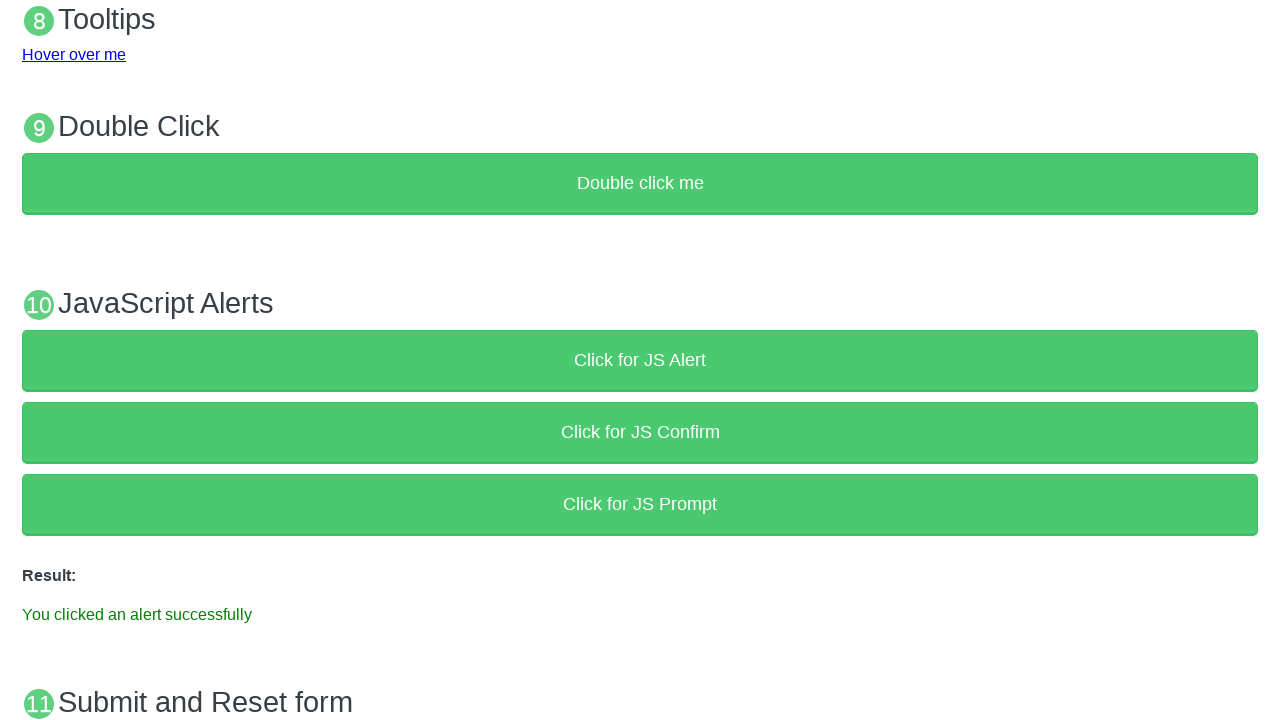

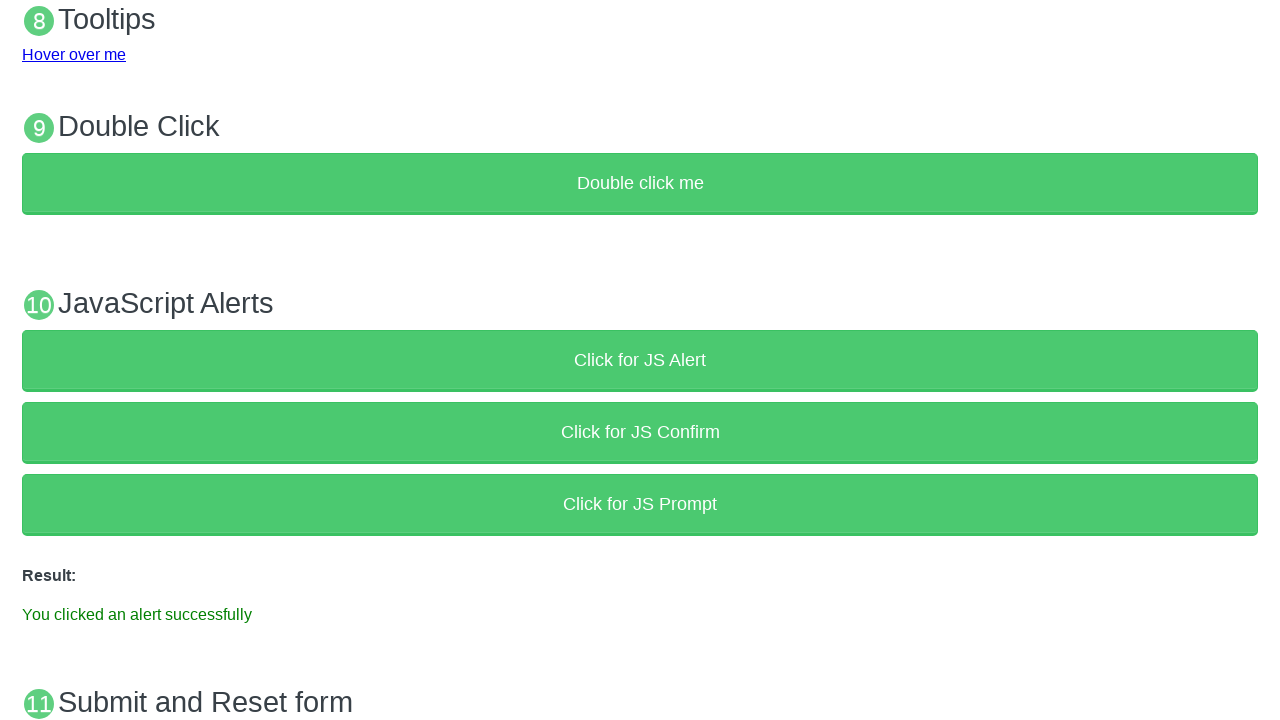